Tests the Add/Remove Elements functionality by navigating to the page, adding multiple elements via button clicks, then removing some of them

Starting URL: http://the-internet.herokuapp.com

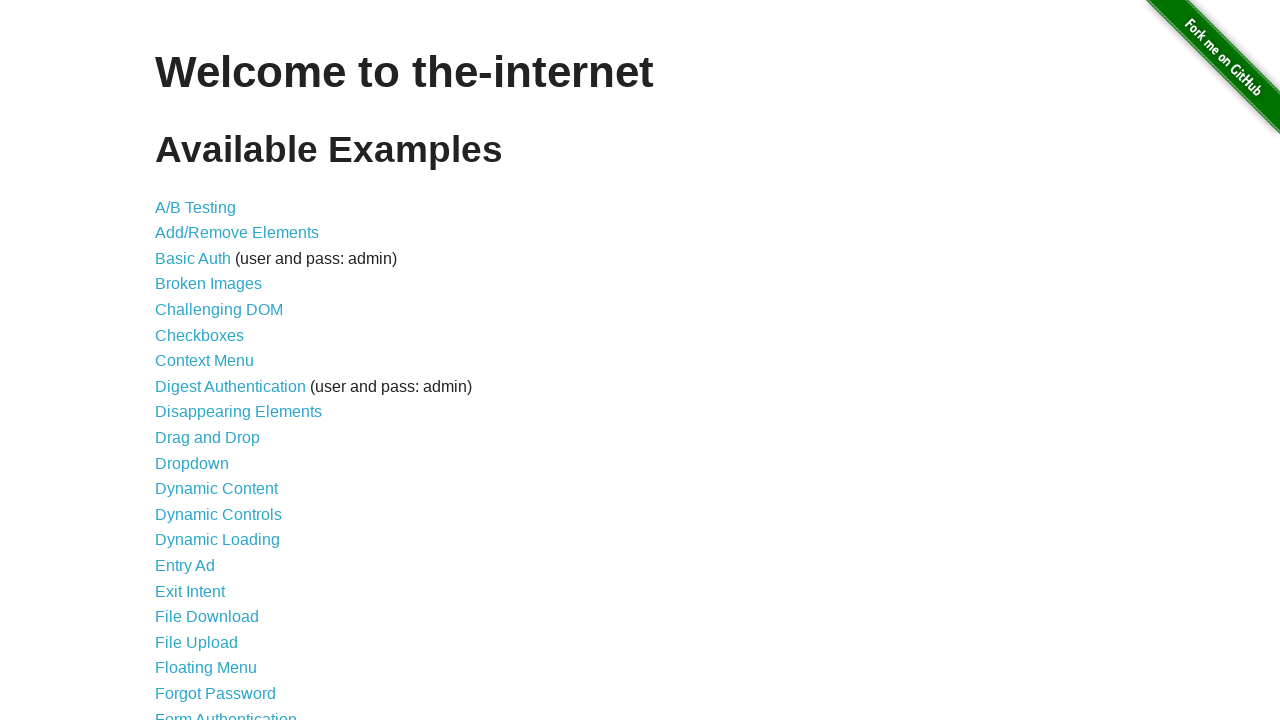

Clicked on Add/Remove Elements link at (237, 233) on text='Add/Remove Elements'
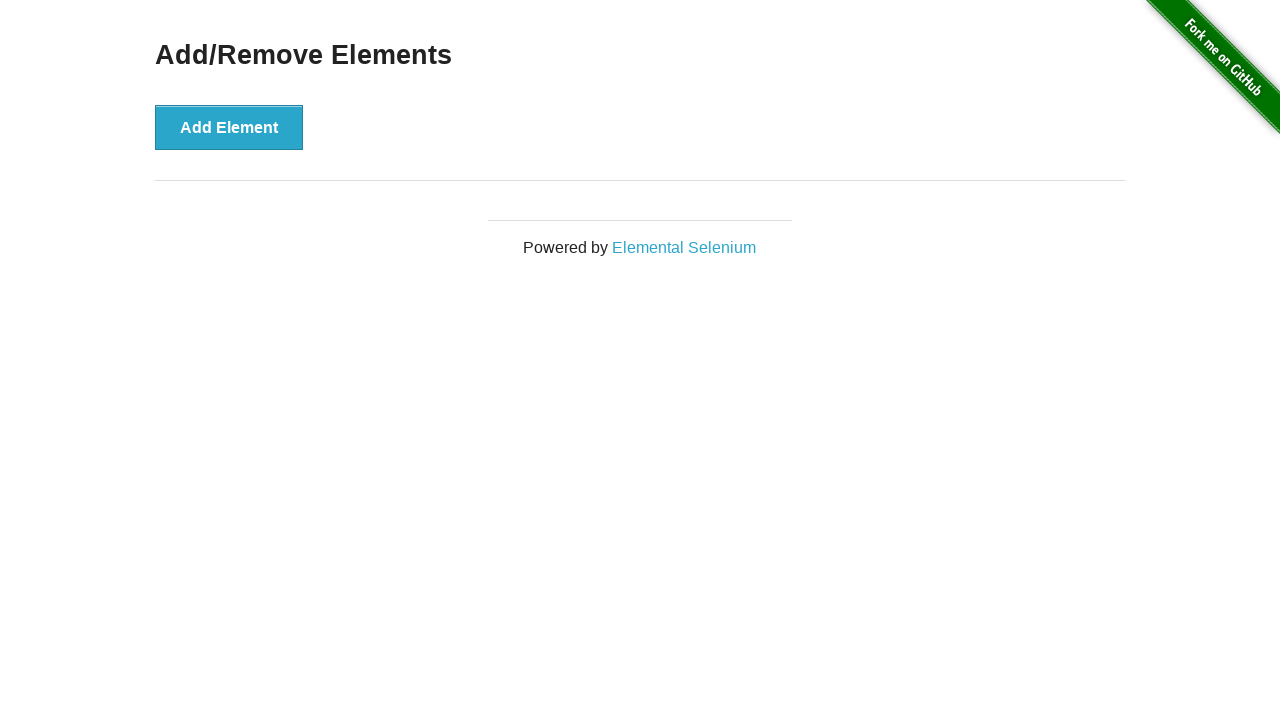

Add/Remove Elements page loaded and add button appeared
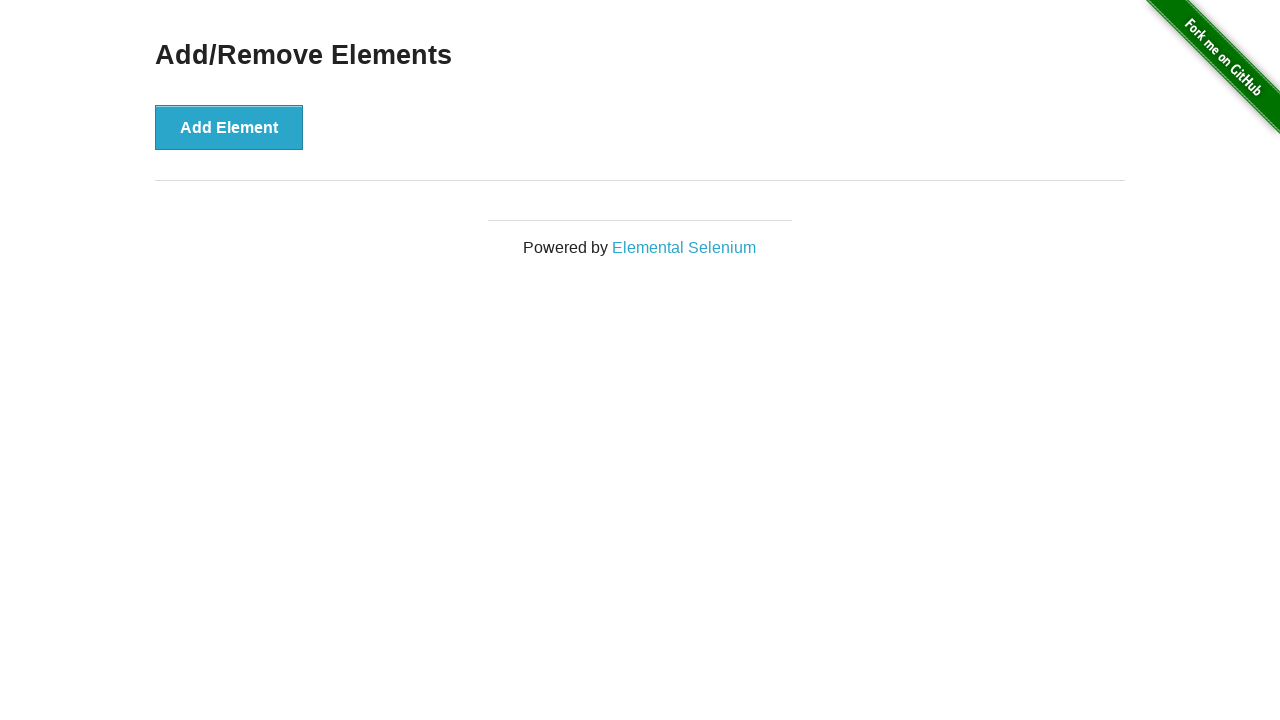

Clicked add button (addition 1 of 5) at (229, 127) on //*[@id="content"]/div/button
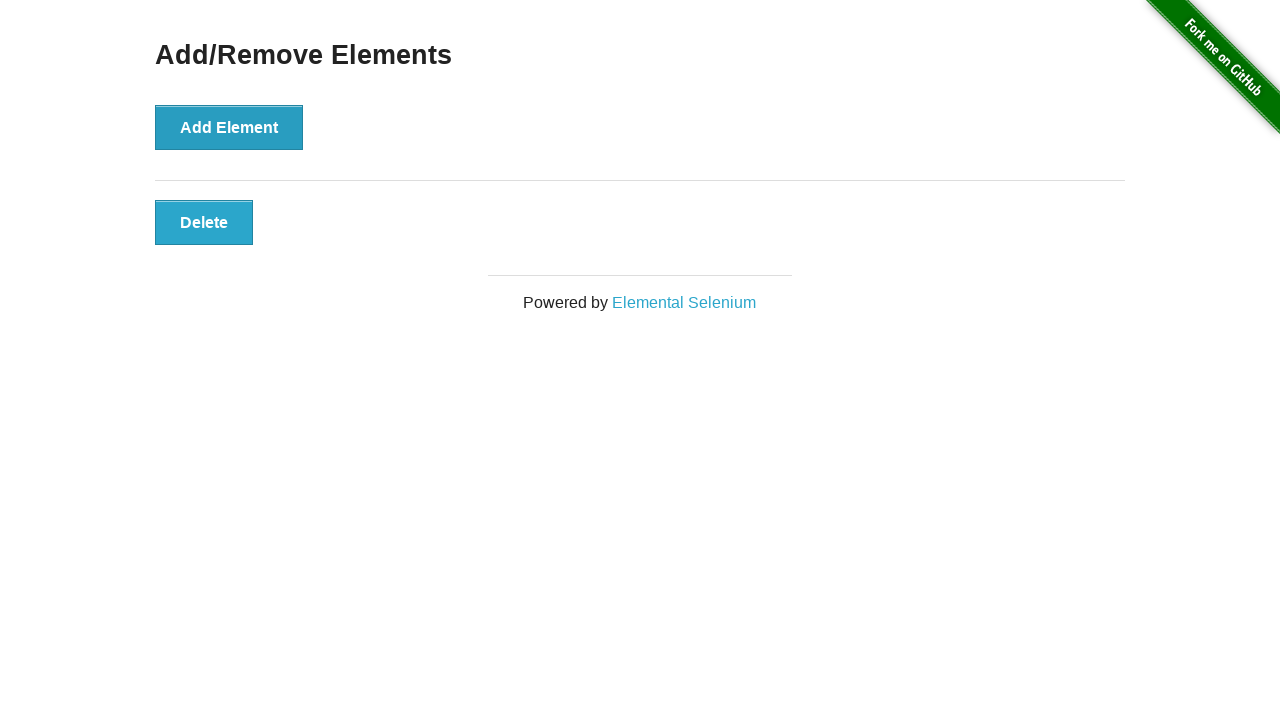

Waited 500ms before next add click
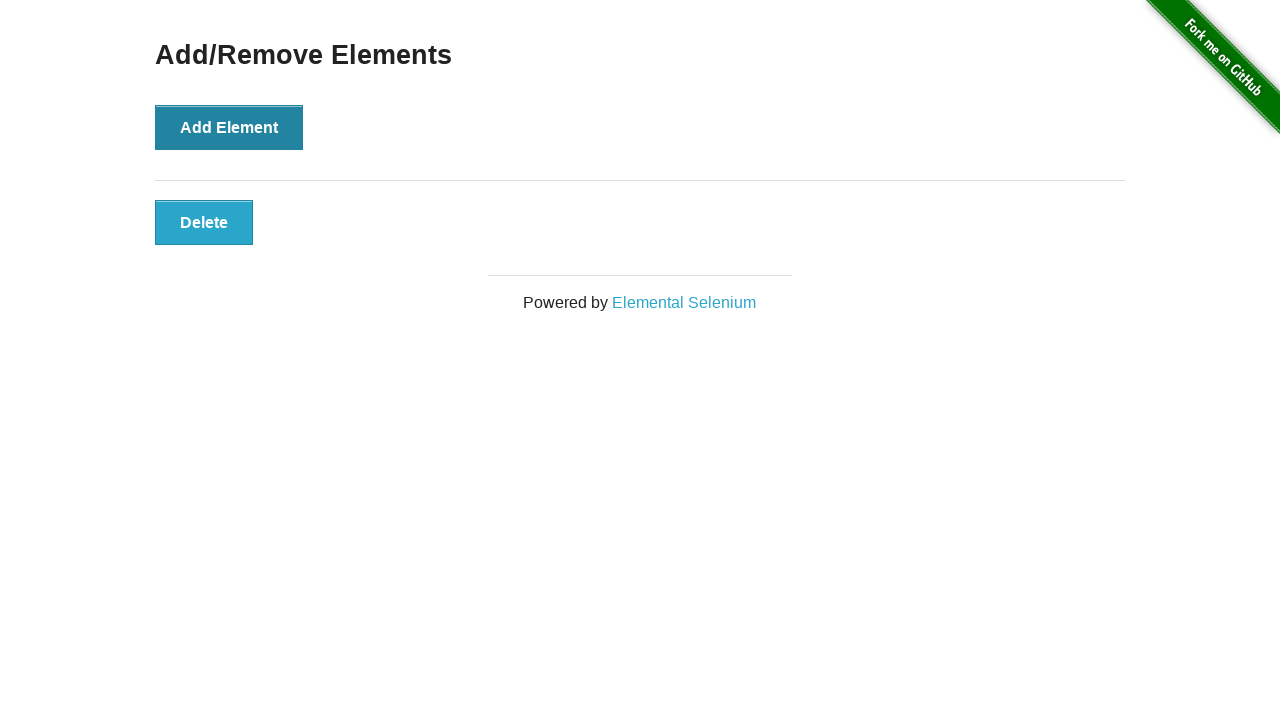

Clicked add button (addition 2 of 5) at (229, 127) on //*[@id="content"]/div/button
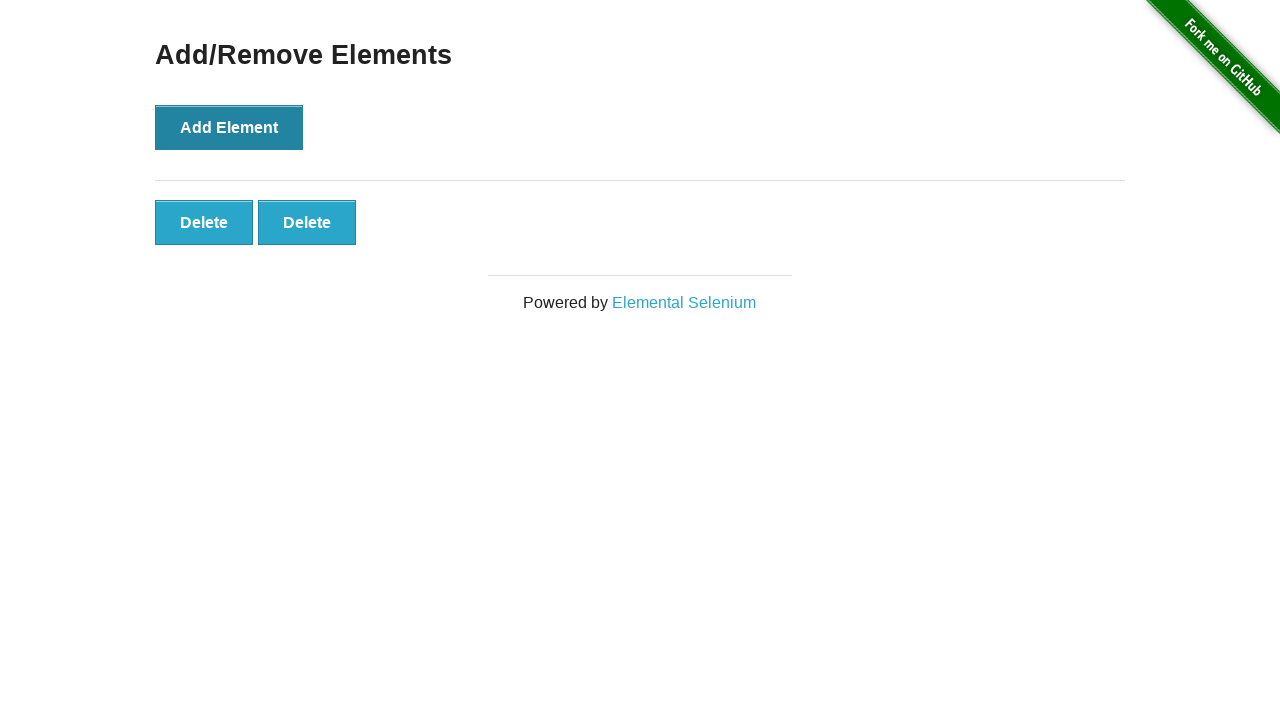

Waited 500ms before next add click
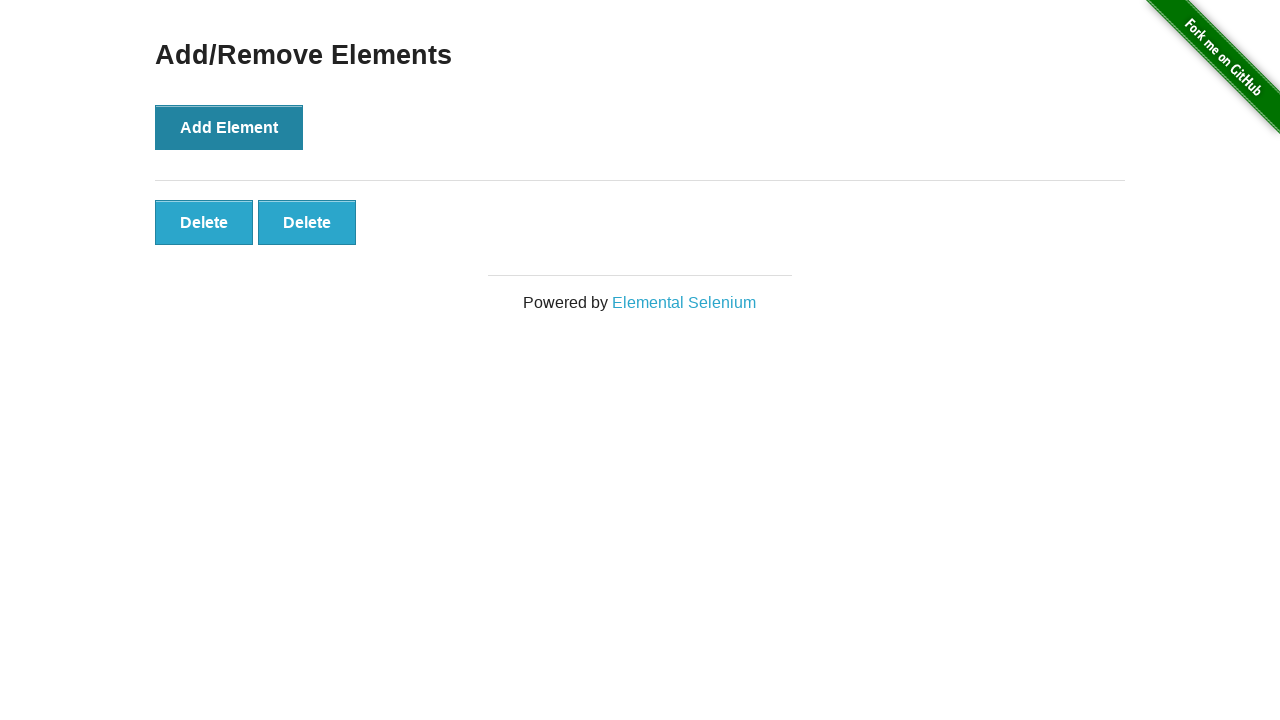

Clicked add button (addition 3 of 5) at (229, 127) on //*[@id="content"]/div/button
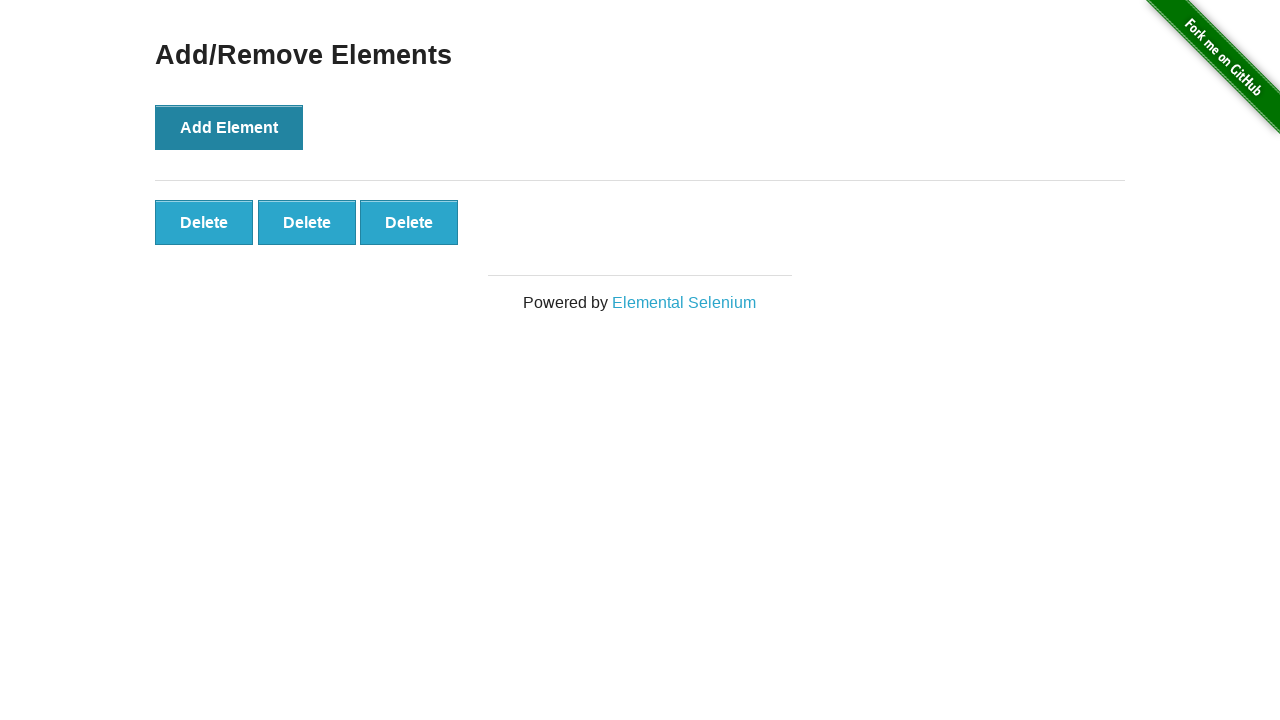

Waited 500ms before next add click
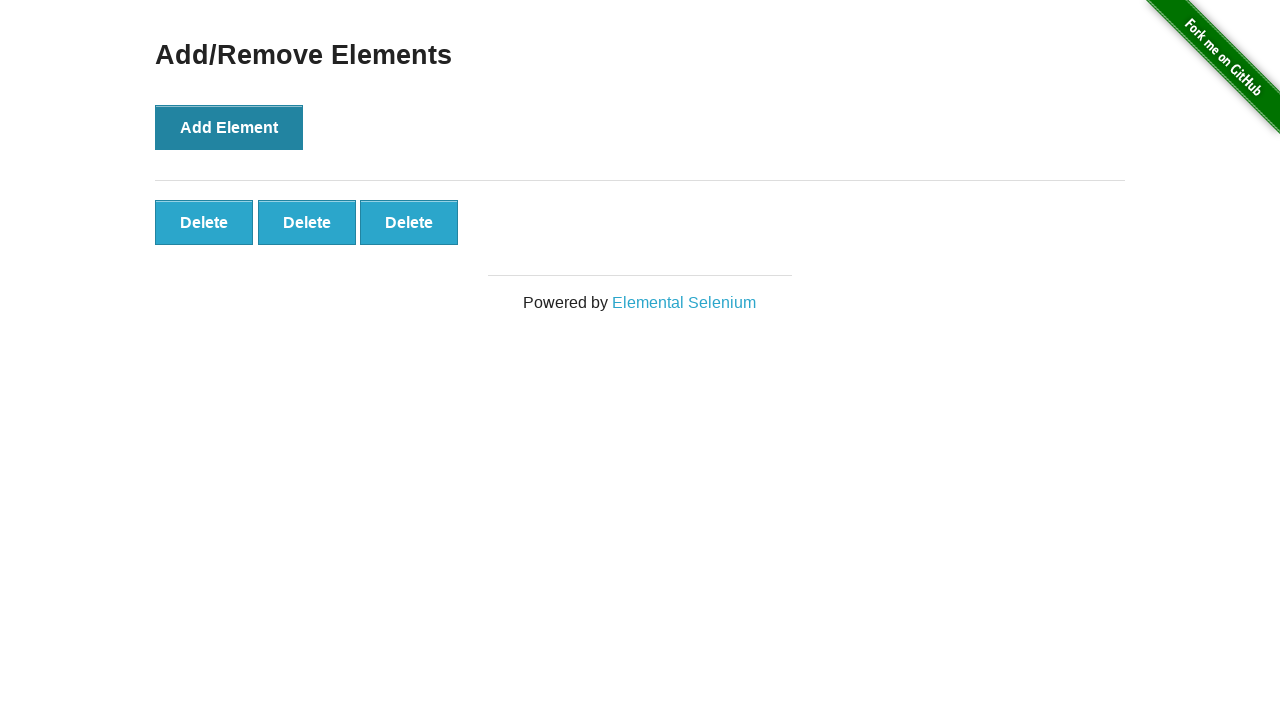

Clicked add button (addition 4 of 5) at (229, 127) on //*[@id="content"]/div/button
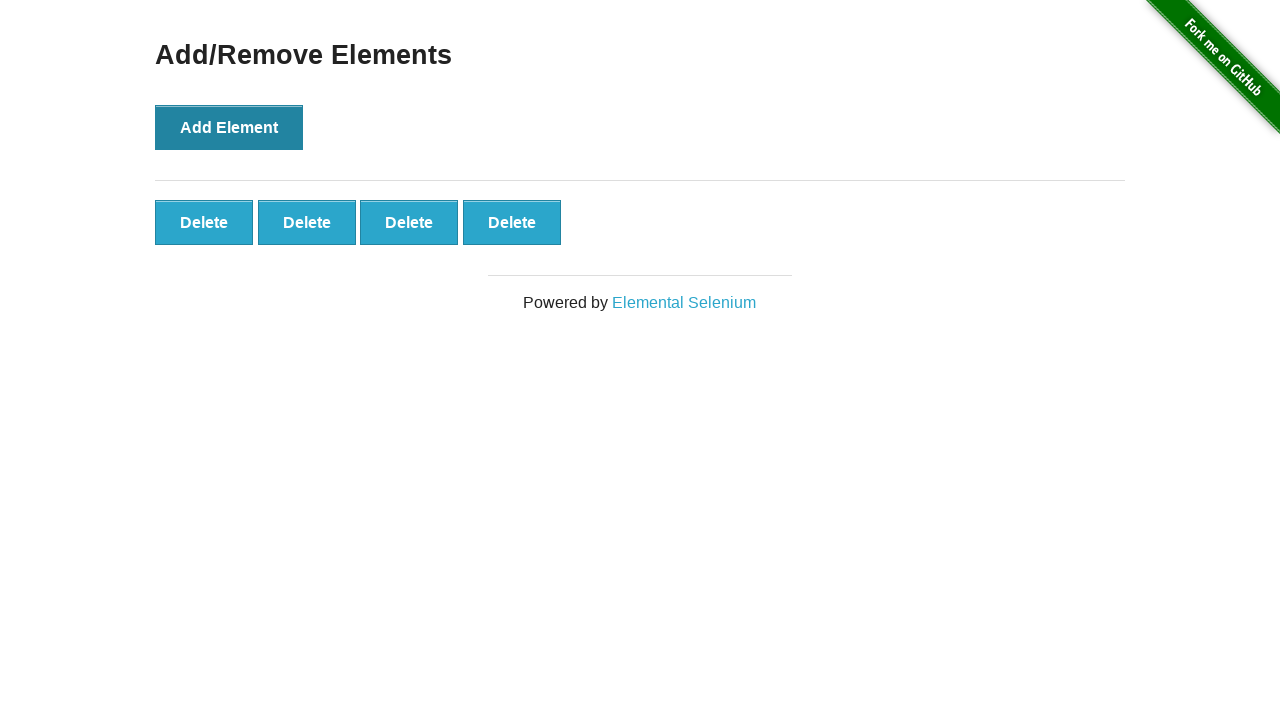

Waited 500ms before next add click
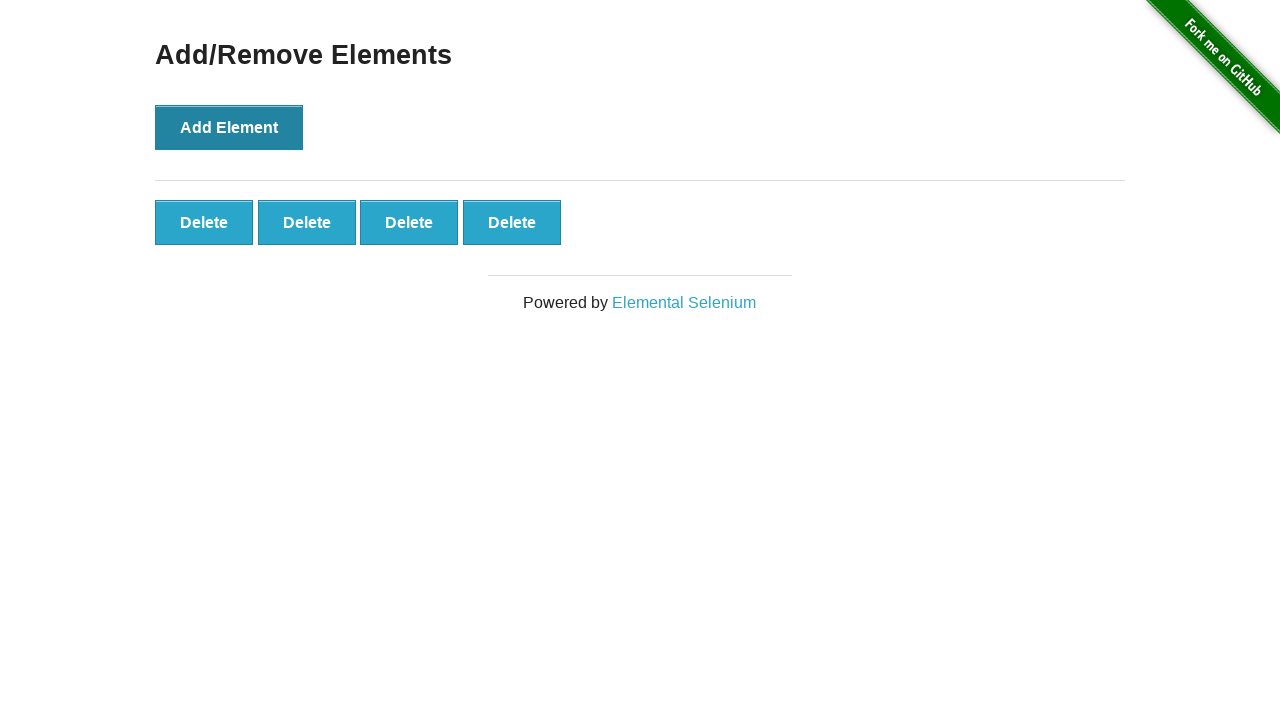

Clicked add button (addition 5 of 5) at (229, 127) on //*[@id="content"]/div/button
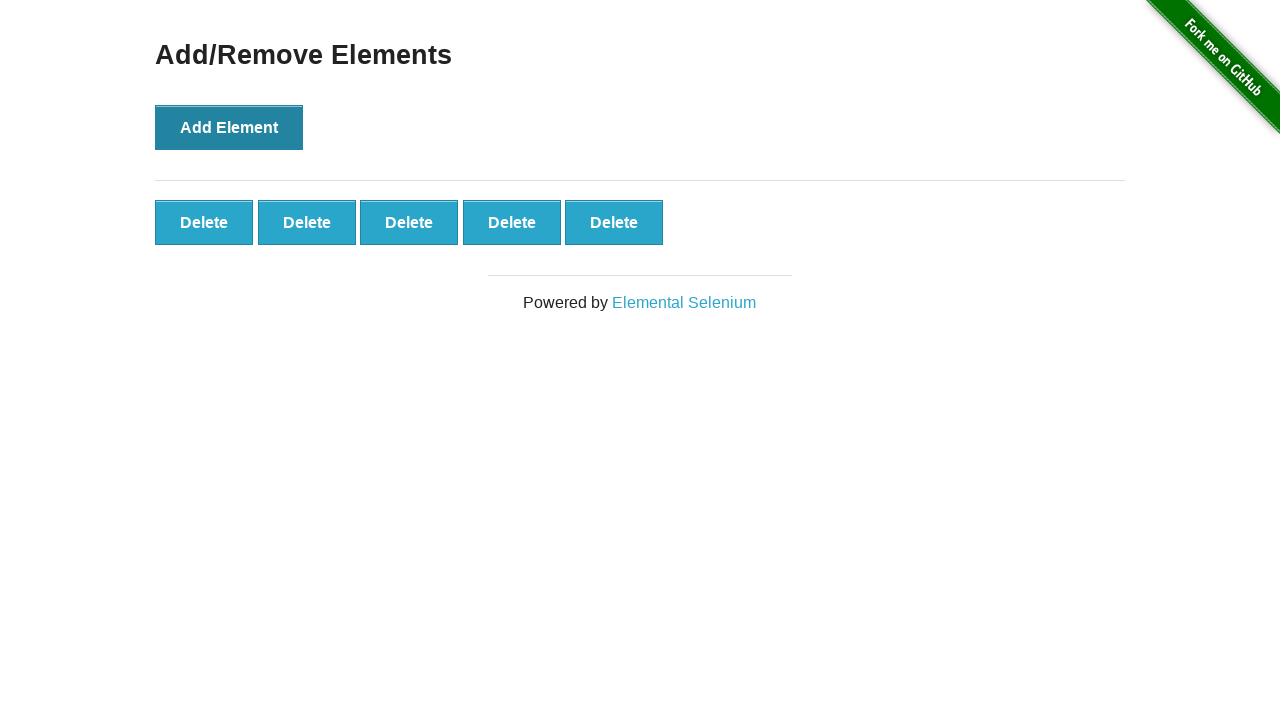

Waited 500ms before next add click
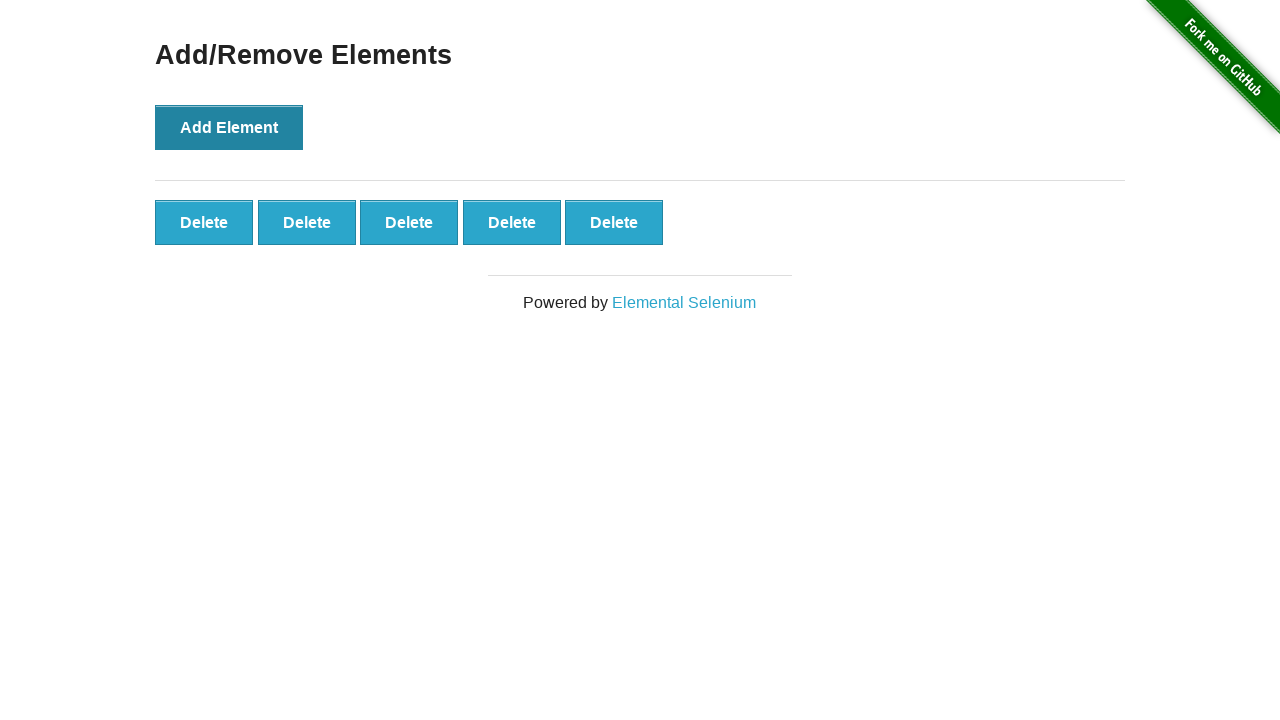

Clicked delete button (removal 1 of 2) at (204, 222) on .added-manually
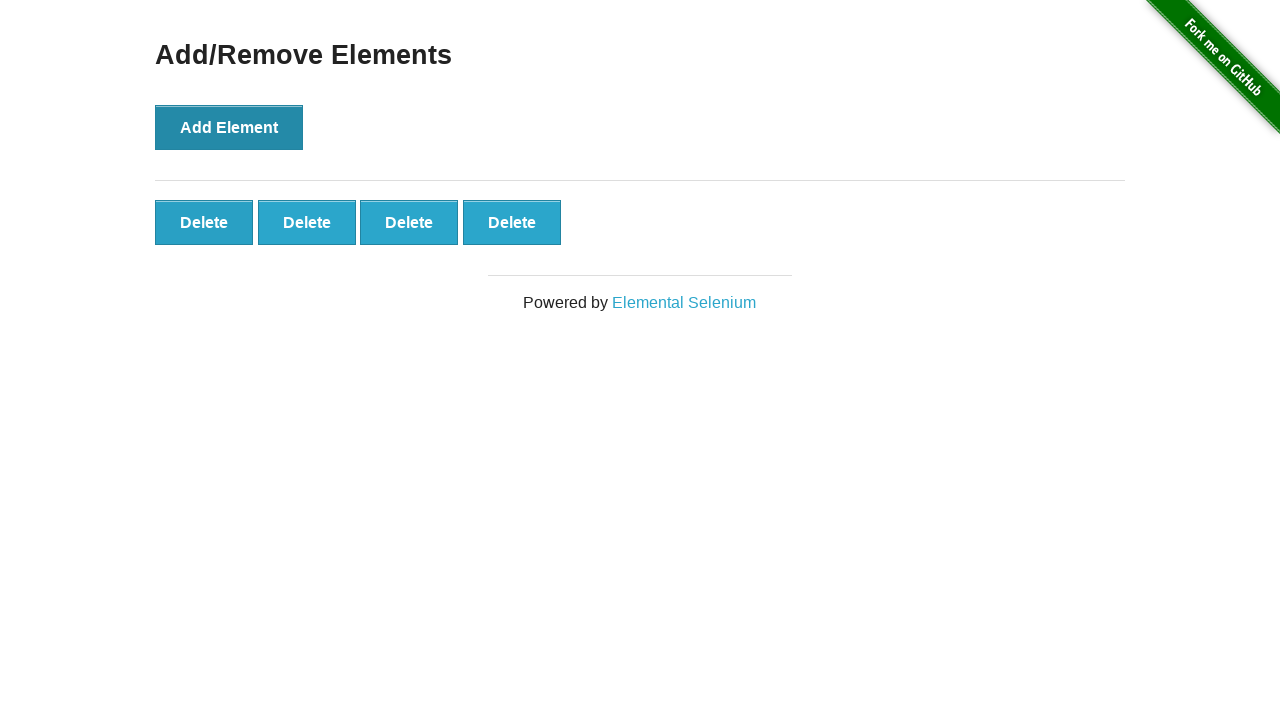

Waited 500ms before next delete click
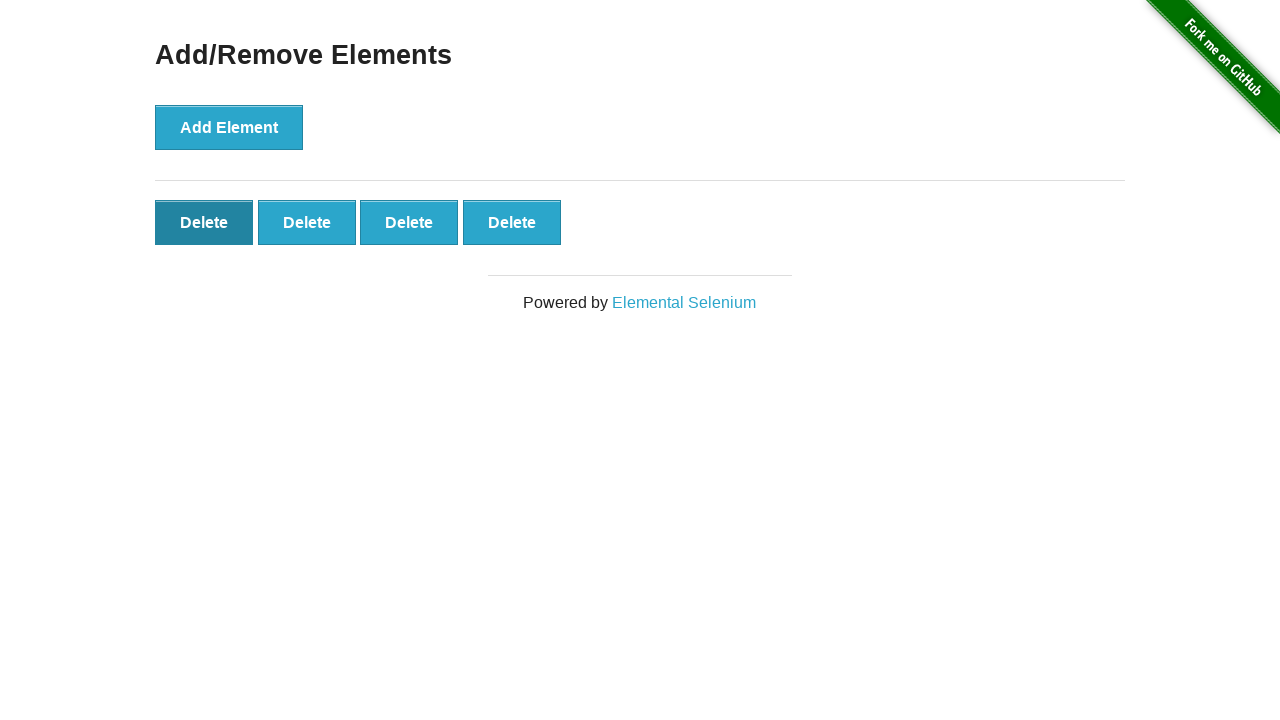

Clicked delete button (removal 2 of 2) at (204, 222) on .added-manually
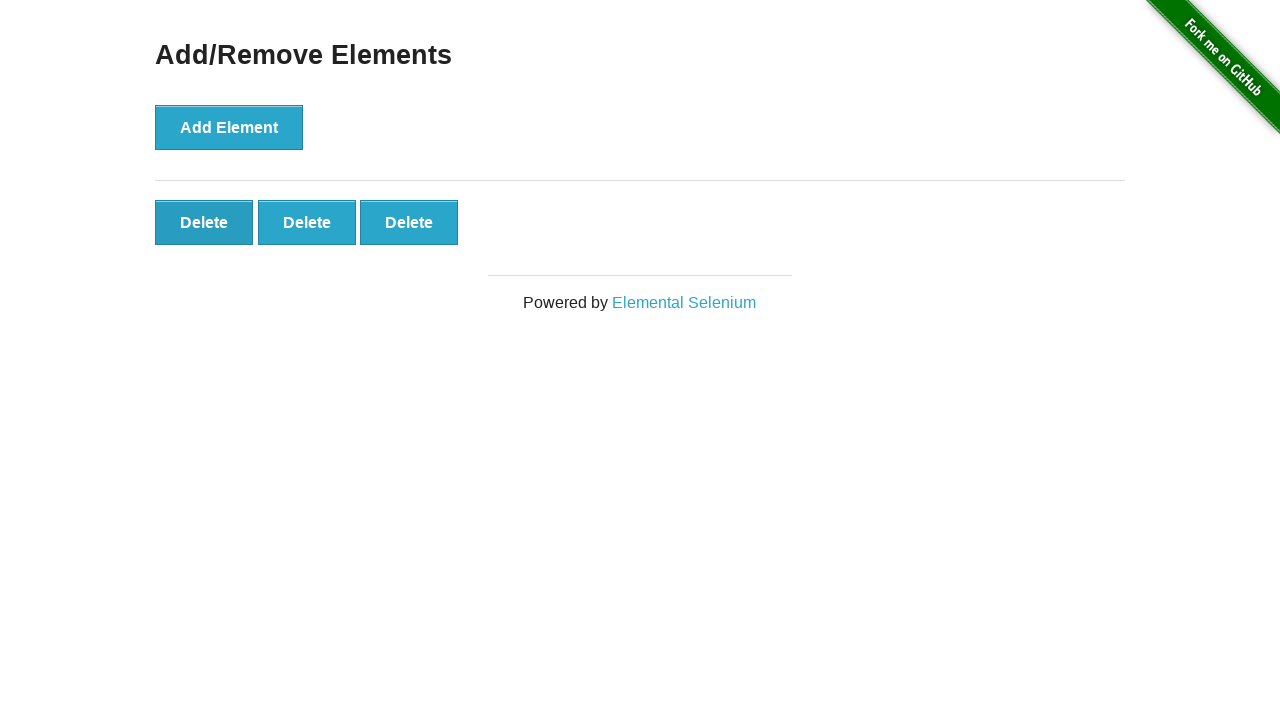

Waited 500ms before next delete click
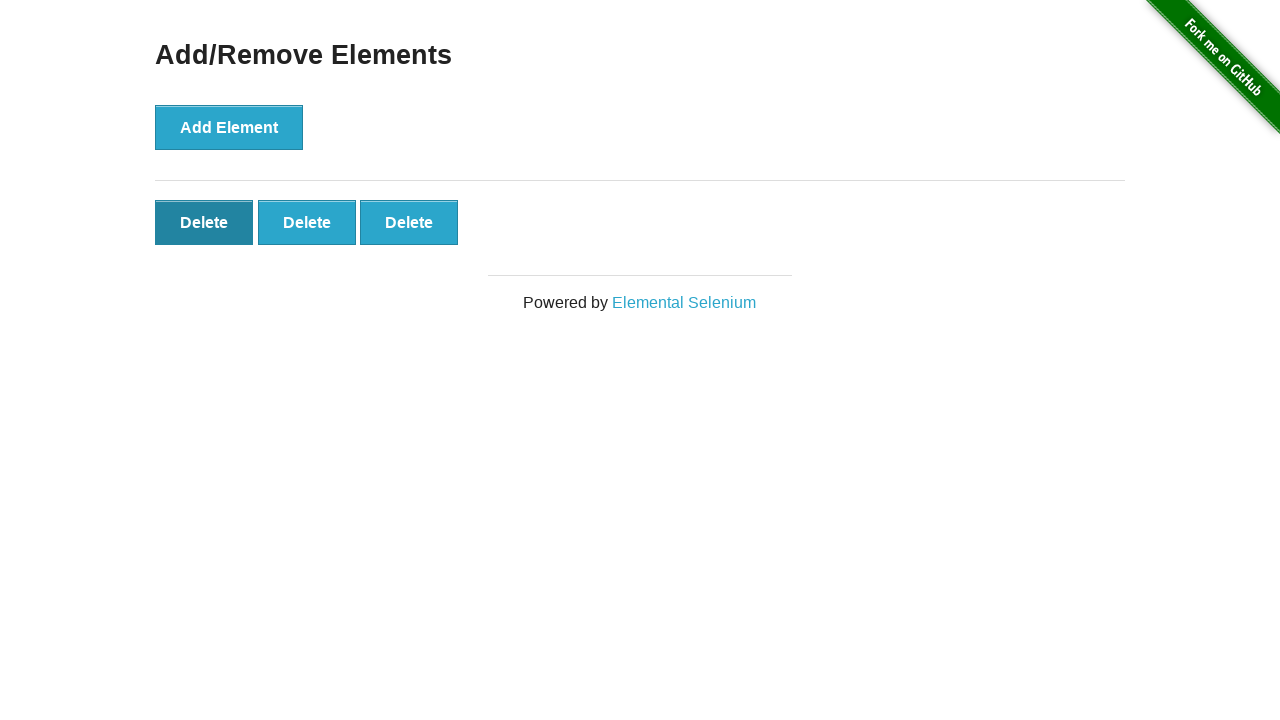

Final wait completed, test finished
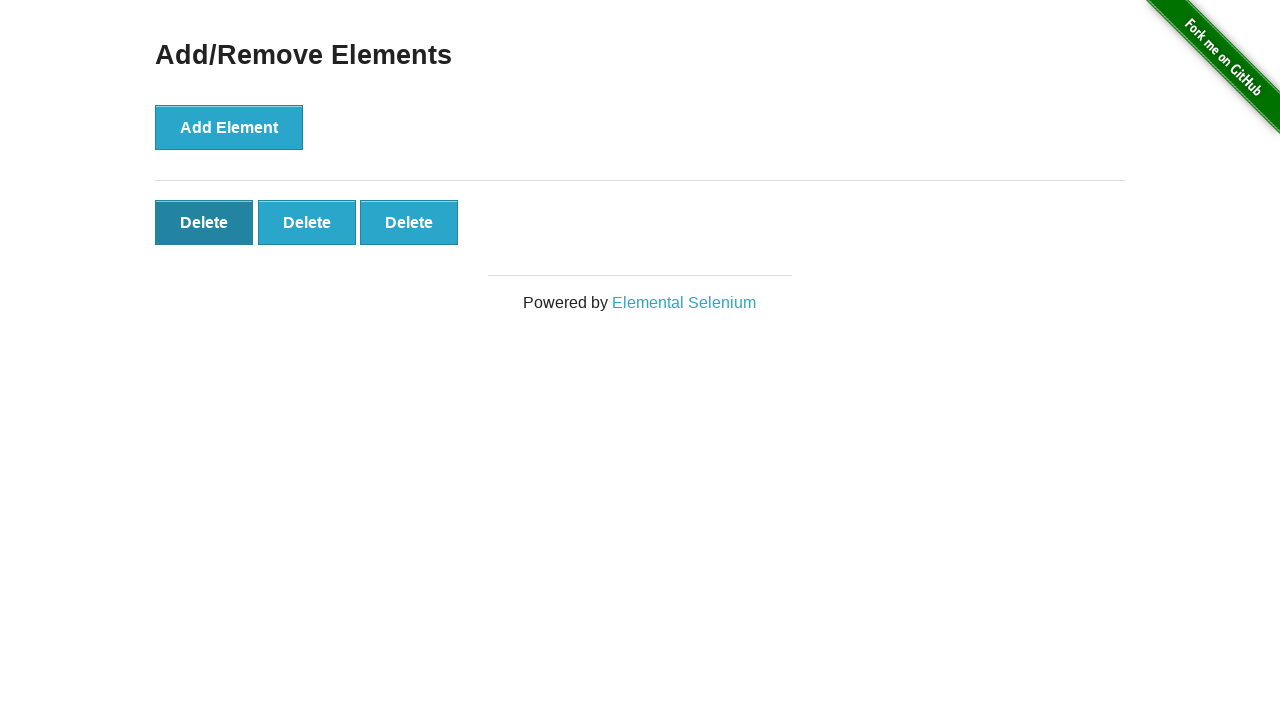

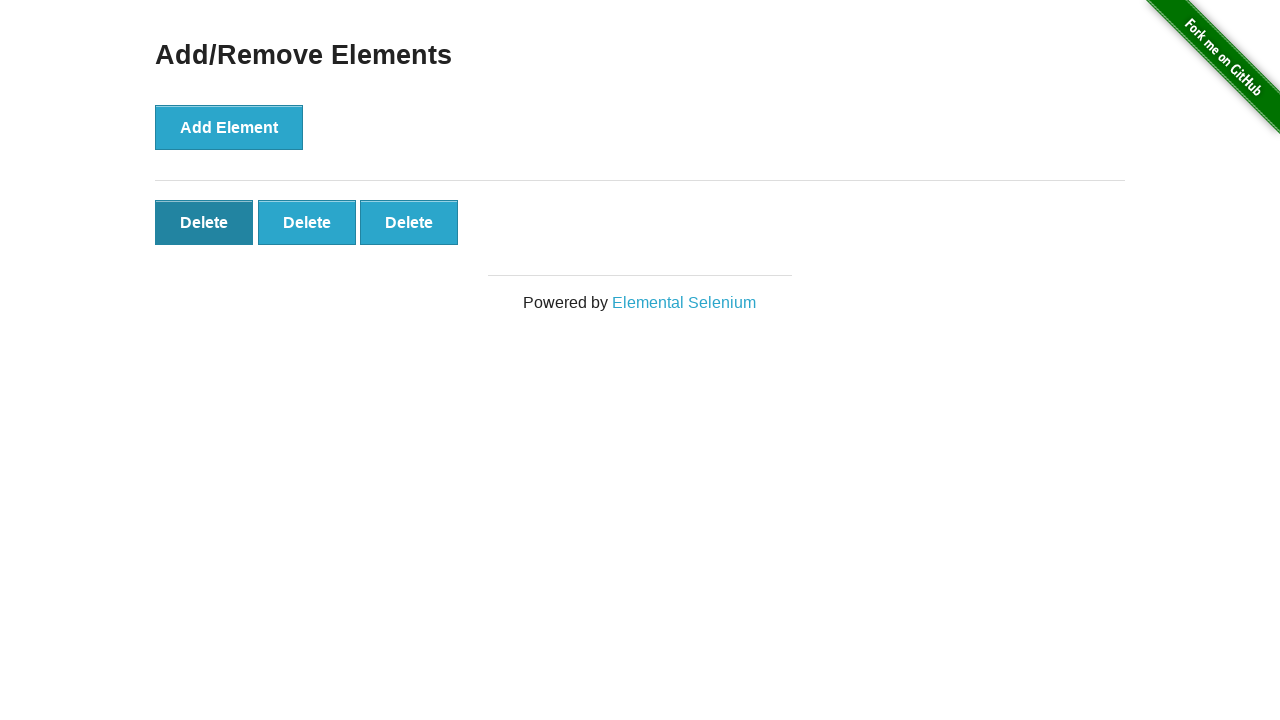